Tests drag and drop functionality by dragging an element and dropping it onto a target droppable area on the jQuery UI demo page

Starting URL: https://jqueryui.com/resources/demos/droppable/default.html

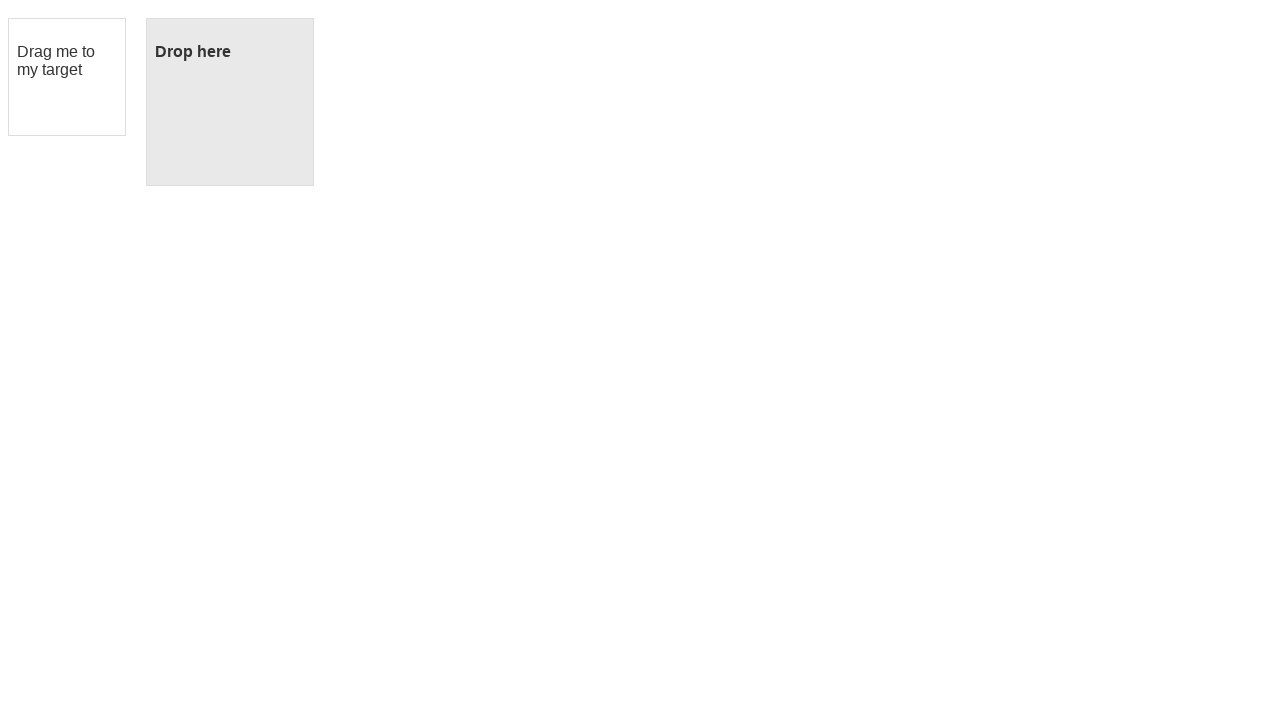

Waited for draggable element to be visible
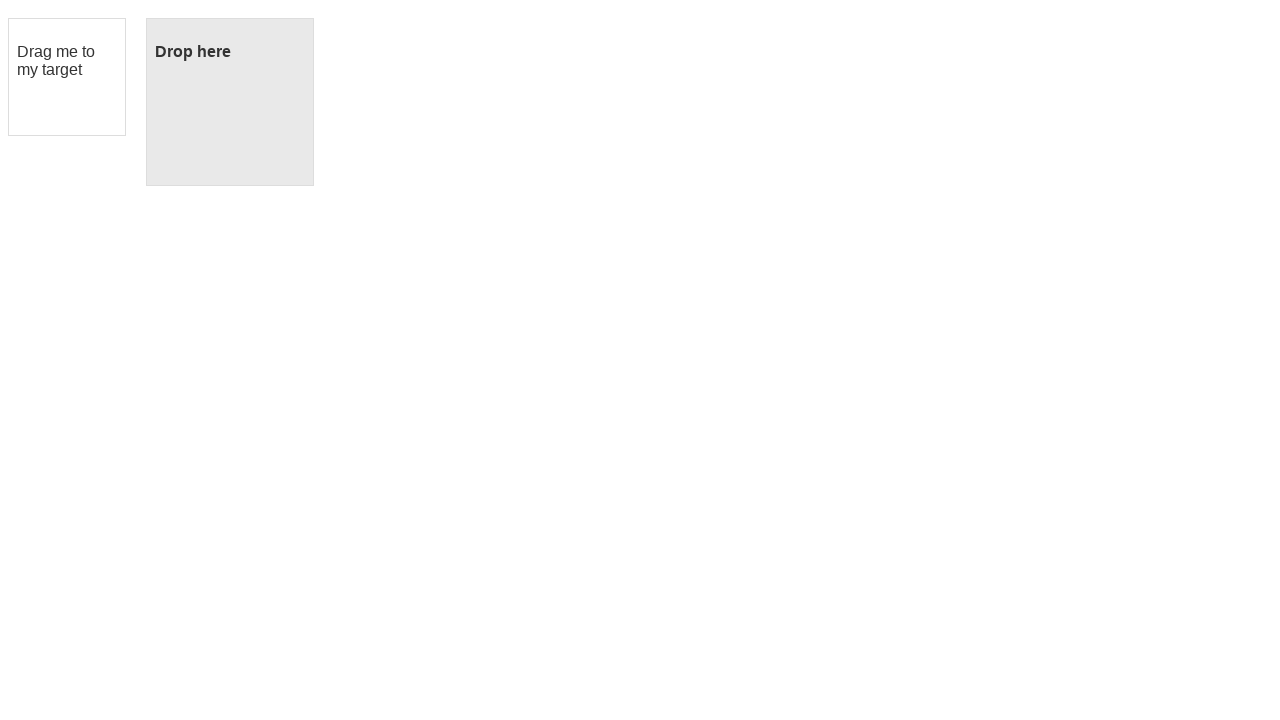

Waited for droppable target element to be visible
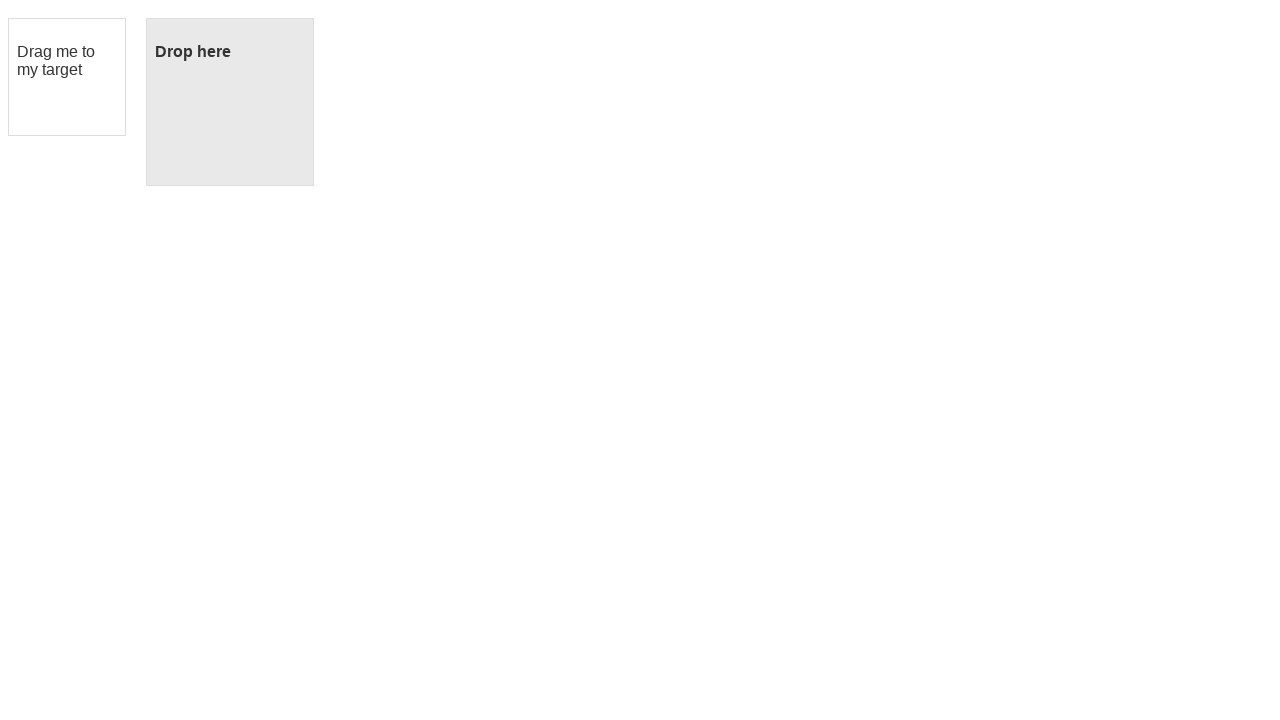

Dragged draggable element and dropped it onto droppable target area at (230, 102)
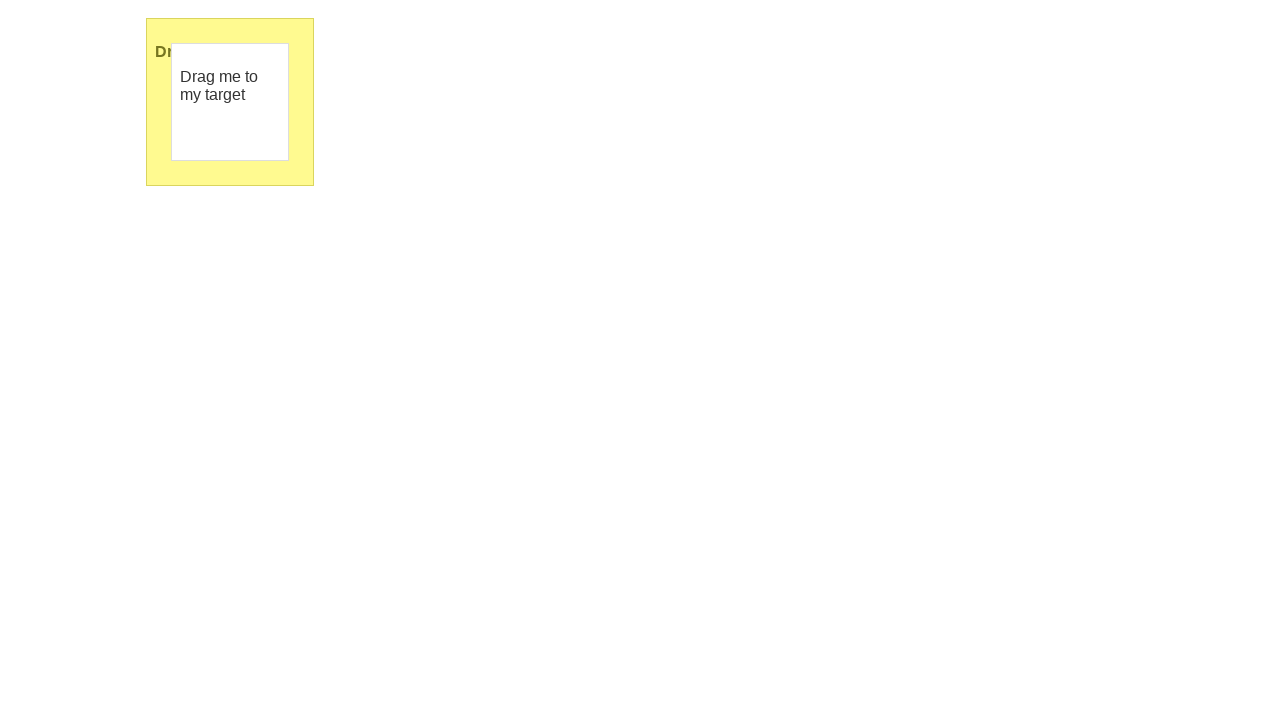

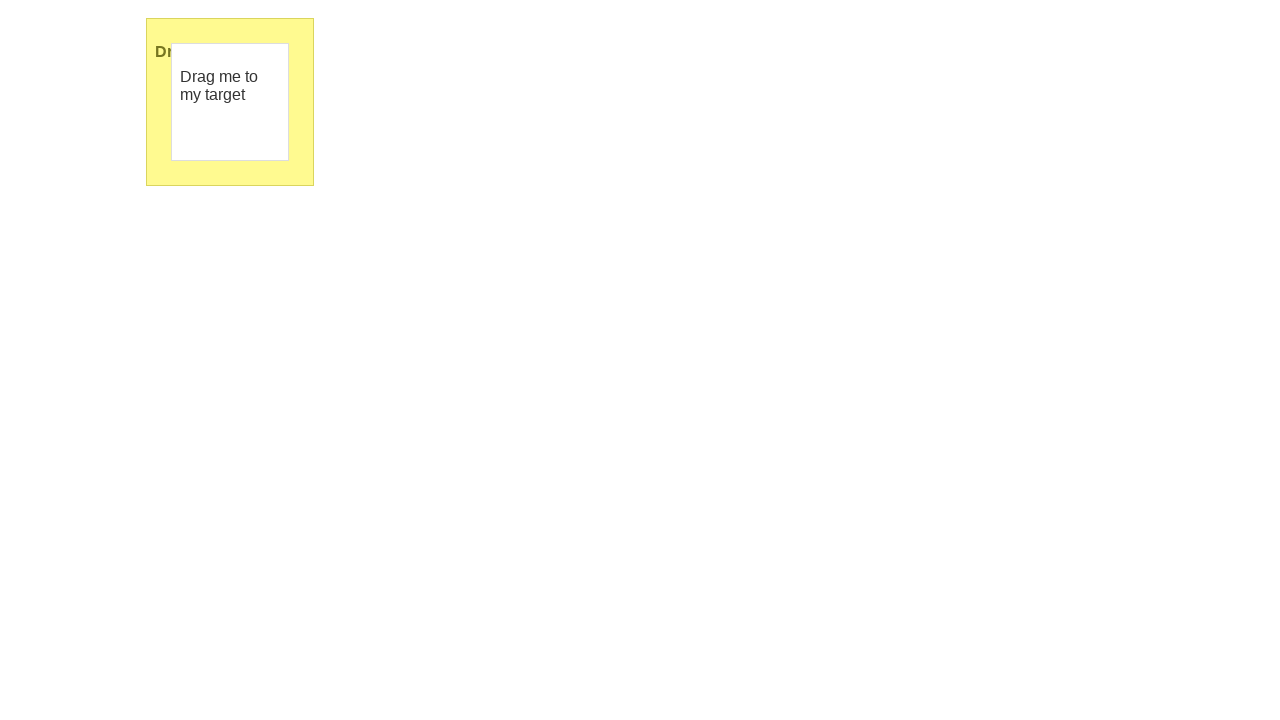